Verifies that the landscape image is displayed on the page after it loads

Starting URL: https://bonigarcia.dev/selenium-webdriver-java/loading-images.html

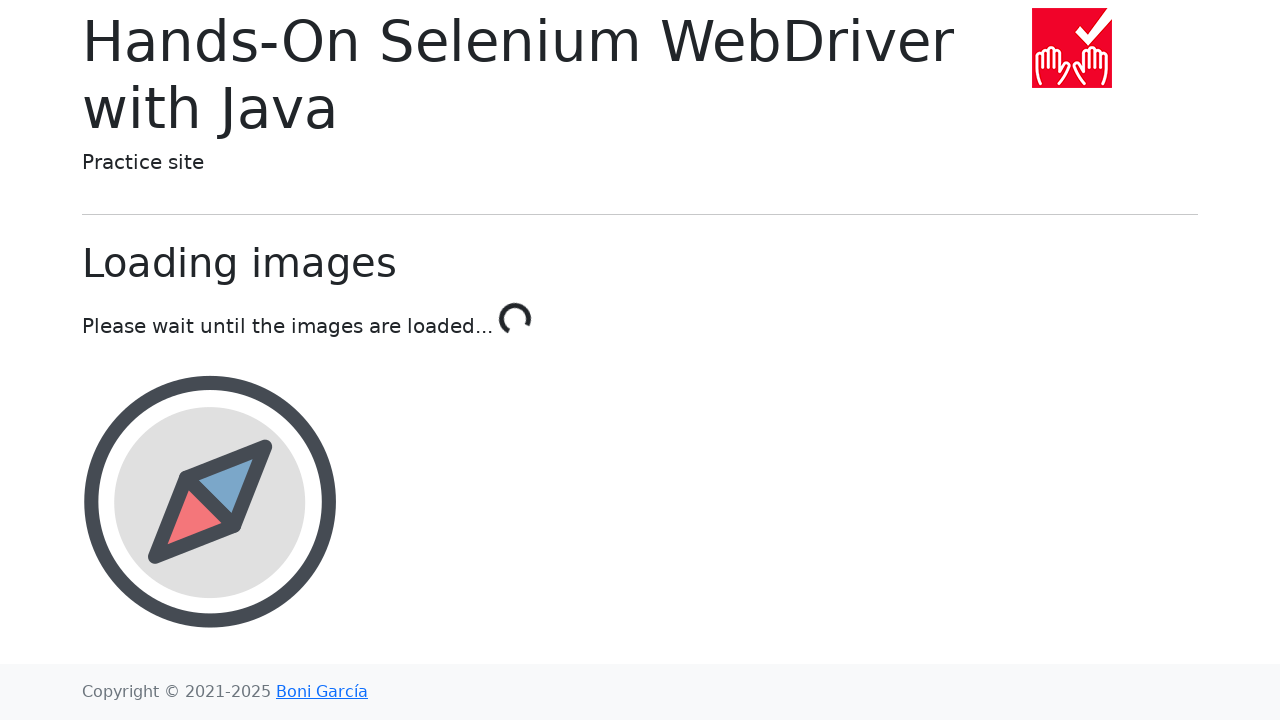

Waited for landscape image to be visible on the page
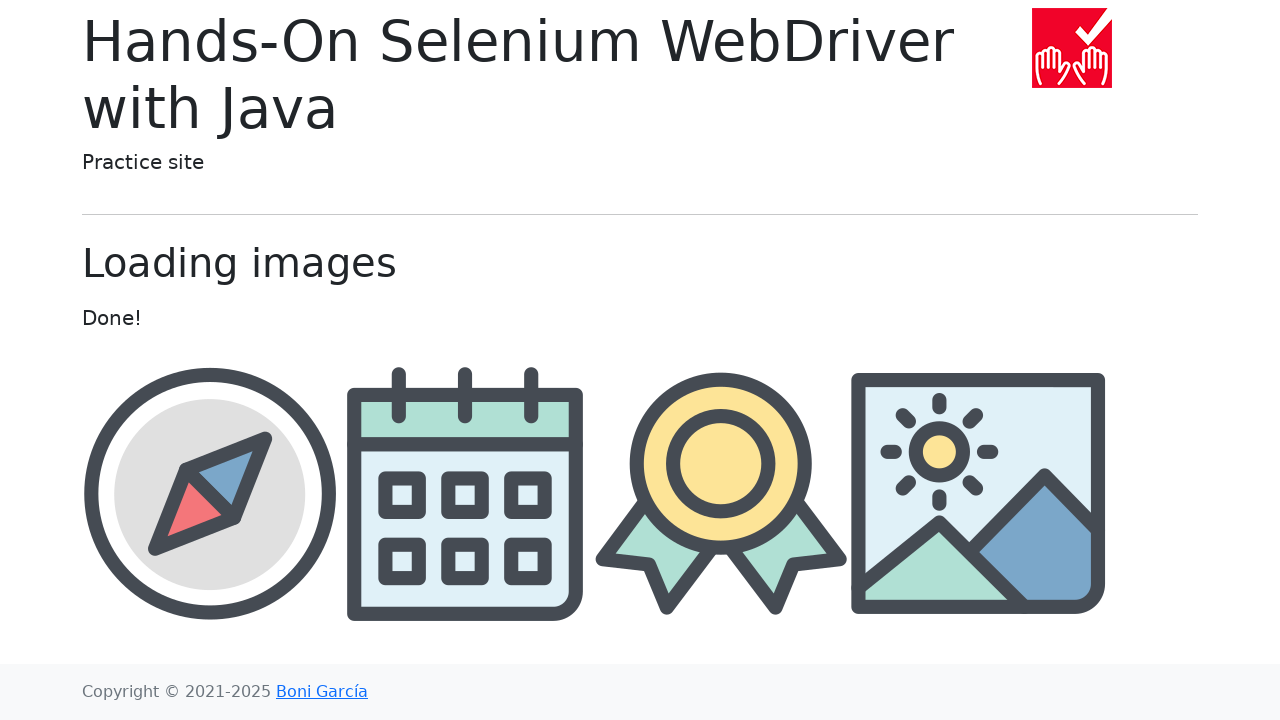

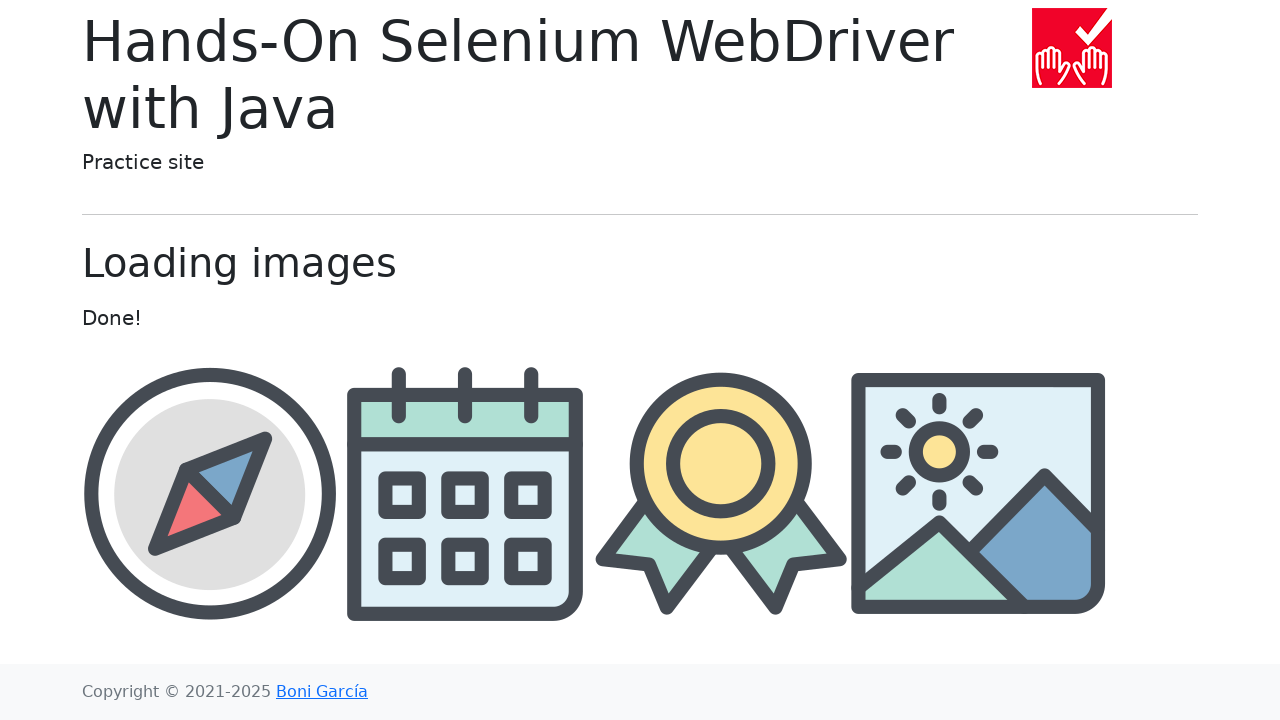